Searches for case filings by date range and case number prefix in the case records section

Starting URL: https://odysseypa.traviscountytx.gov/JPPublicAccess/default.aspx

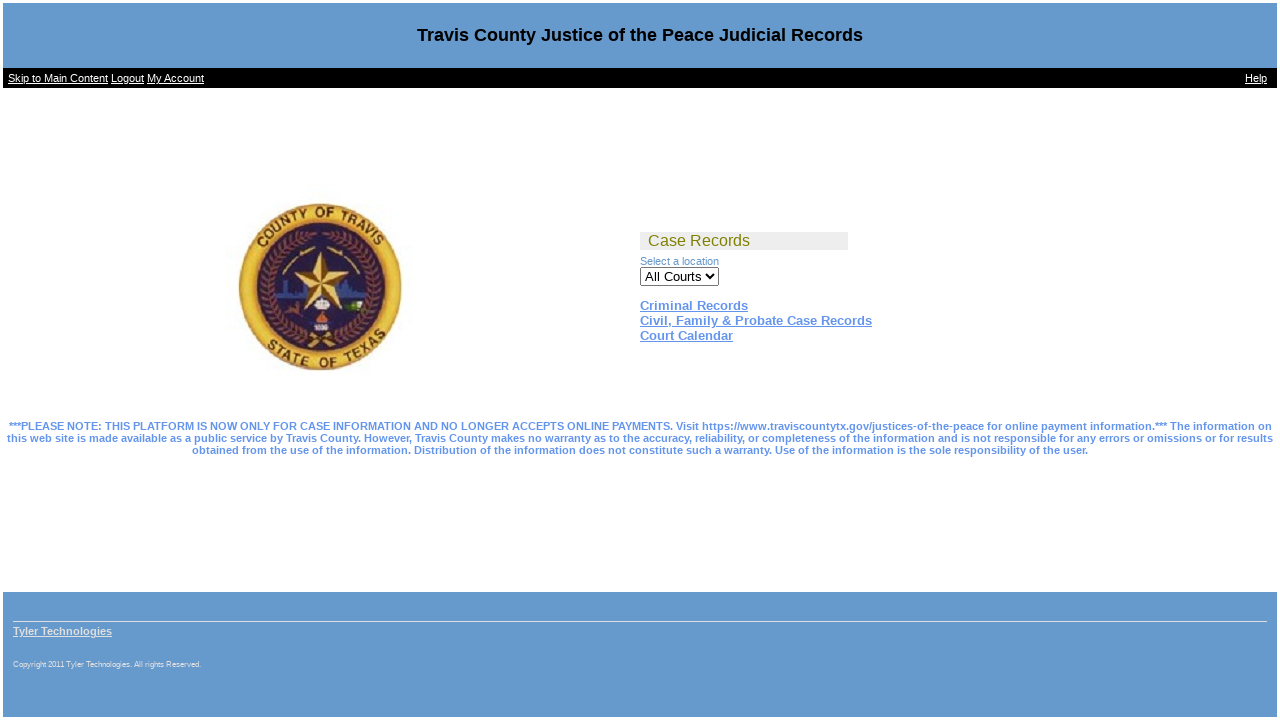

Waited for Civil, Family & Probate Case Records link to be visible
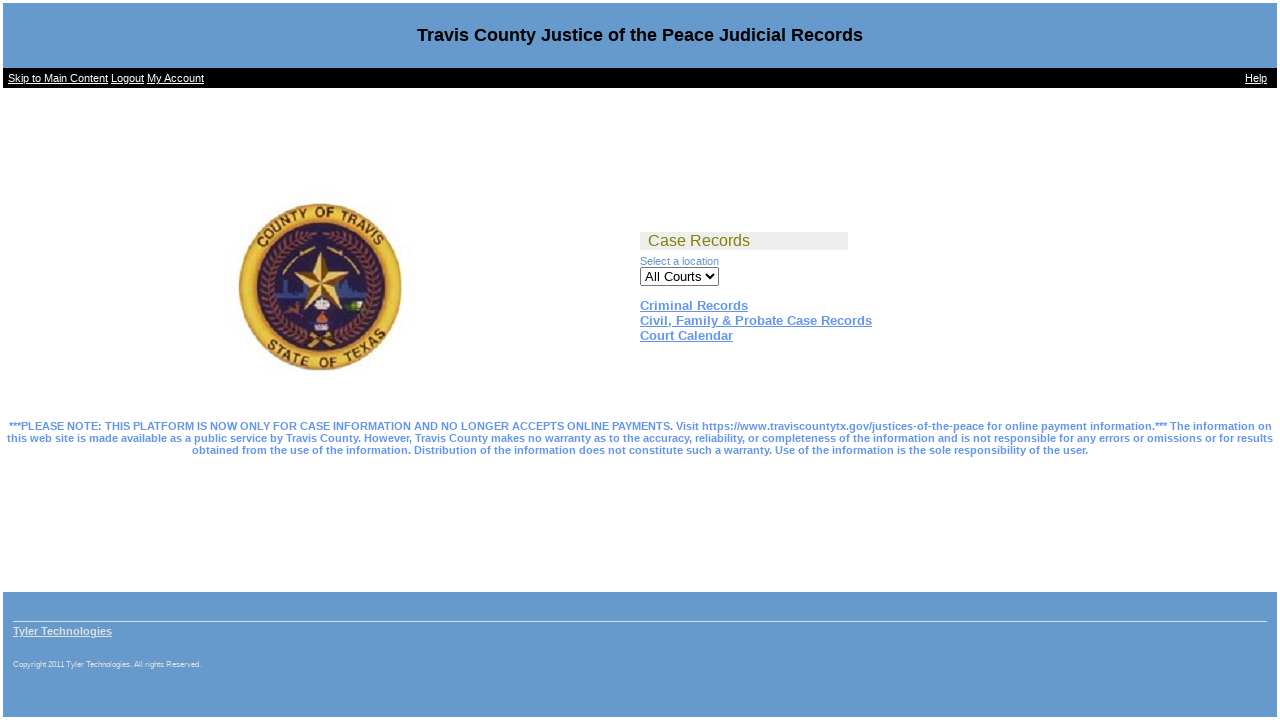

Clicked on Civil, Family & Probate Case Records section at (756, 321) on text=Civil, Family & Probate Case Records
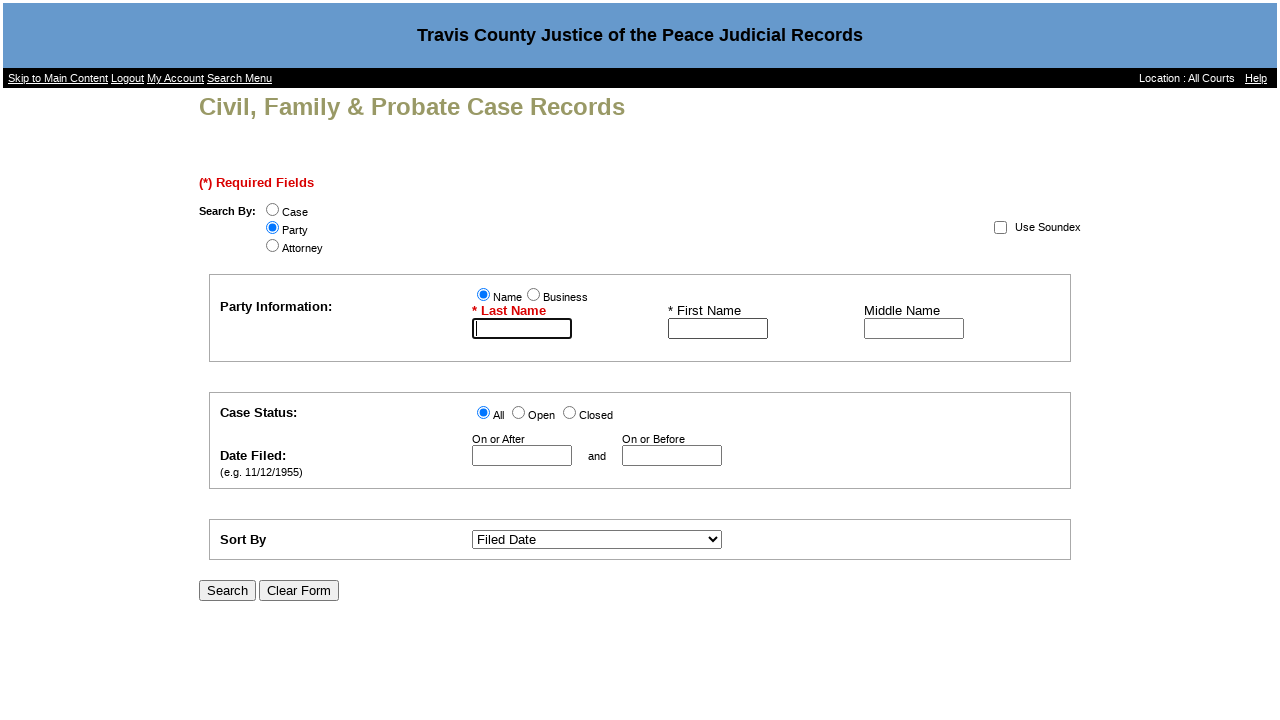

Waited for Case radio button to be available
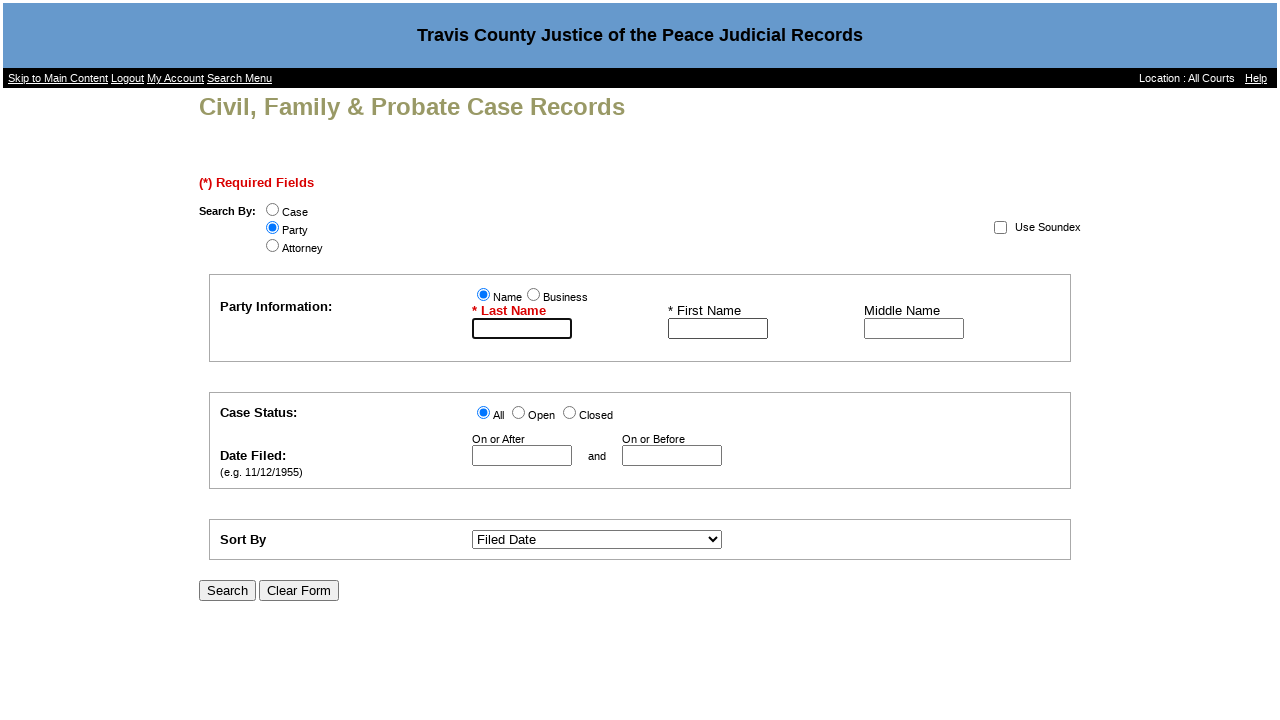

Selected Case radio button at (273, 210) on #Case
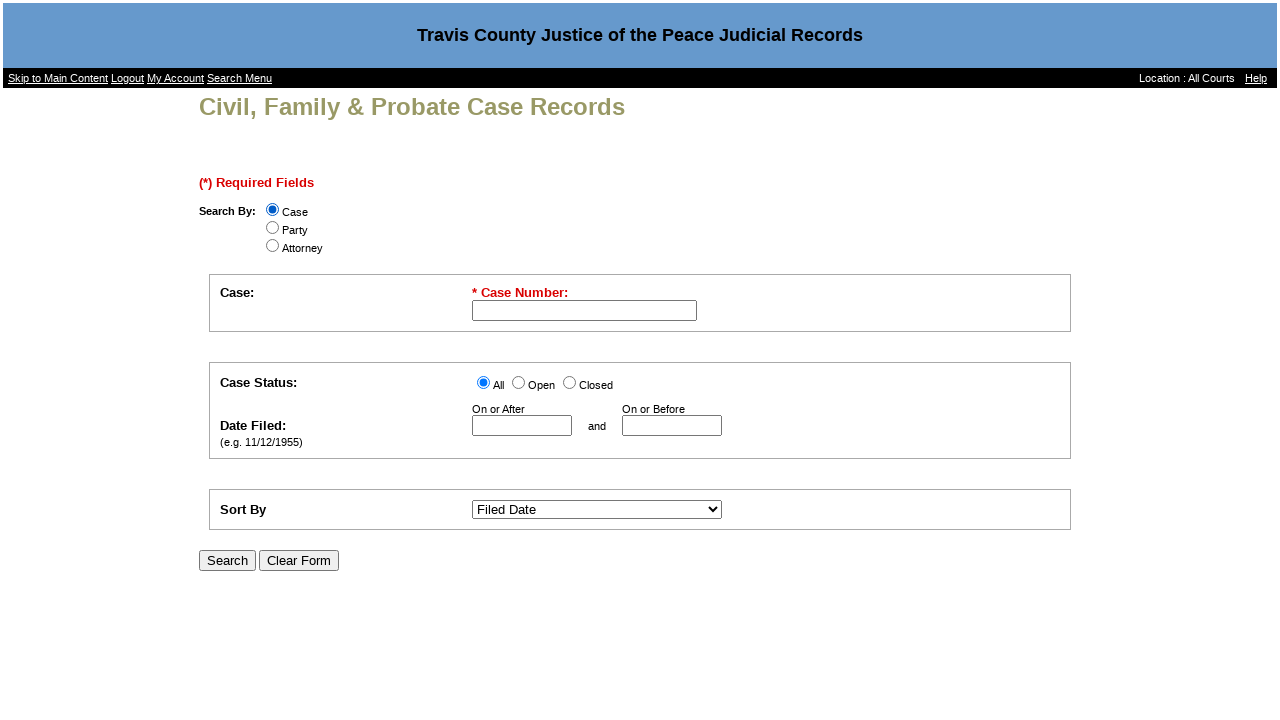

Waited for DateFiledOnAfter field to be available
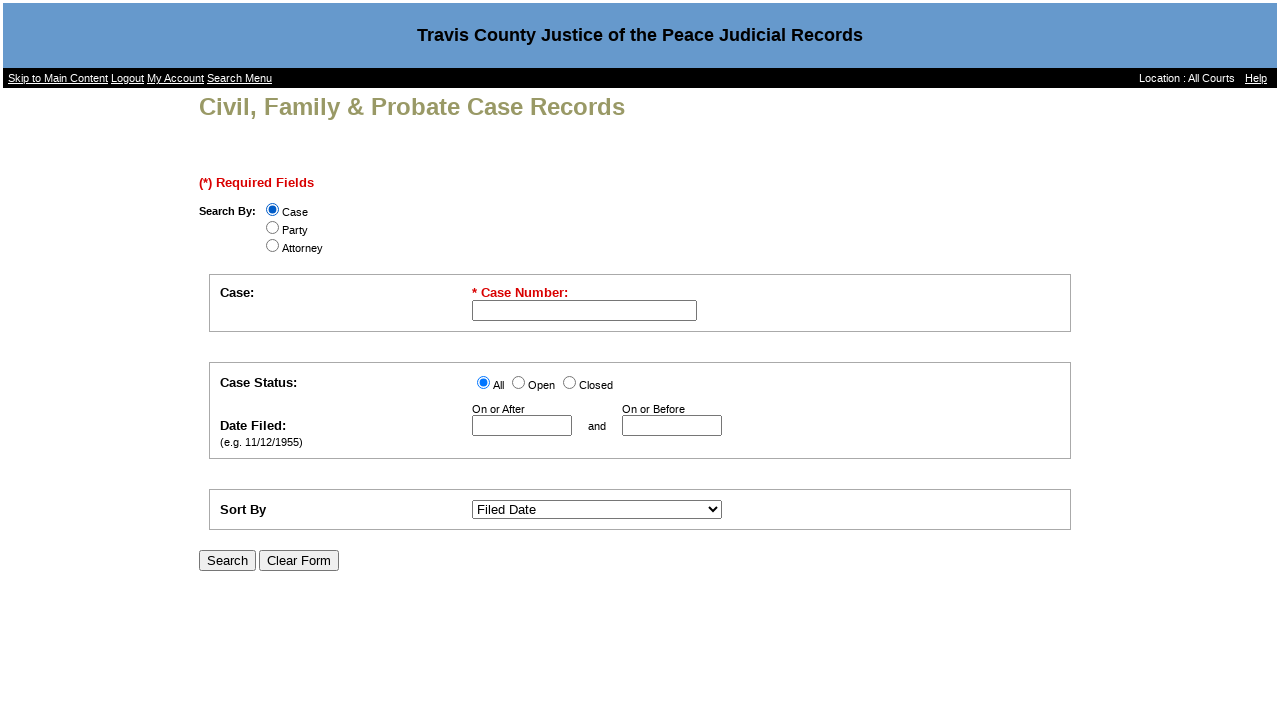

Entered start date 01/01/2024 in DateFiledOnAfter field on #DateFiledOnAfter
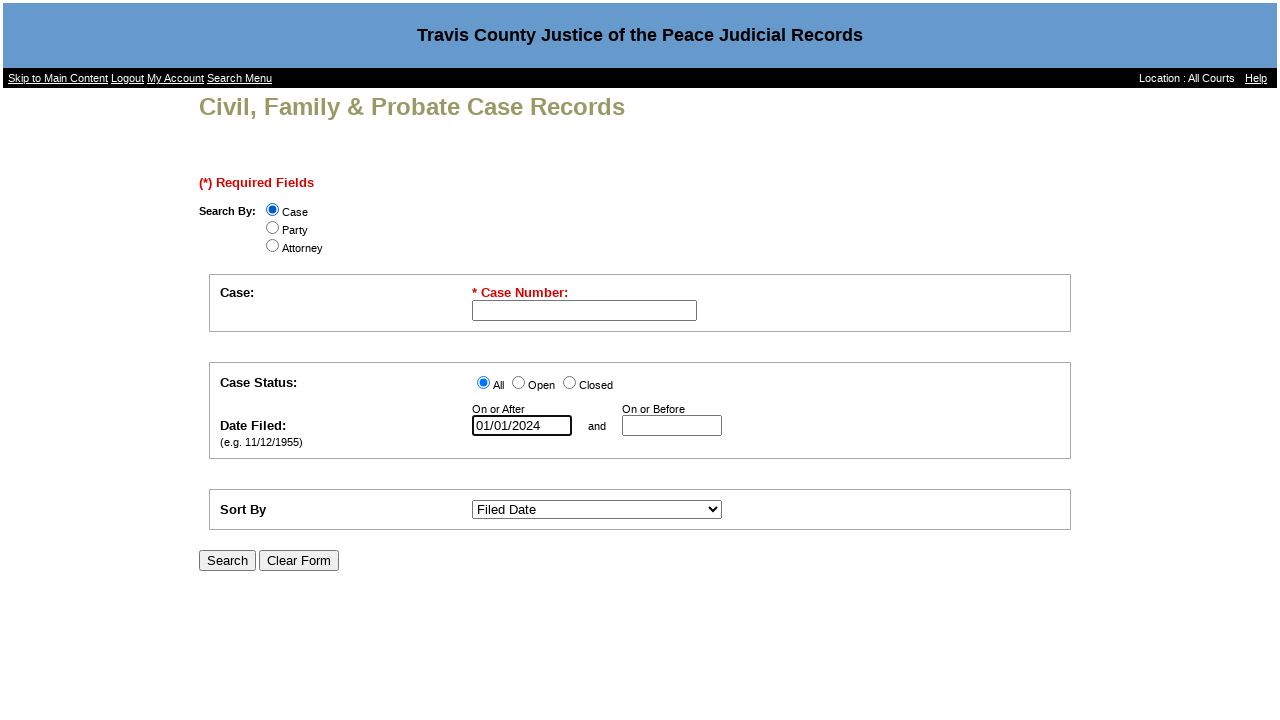

Waited for DateFiledOnBefore field to be available
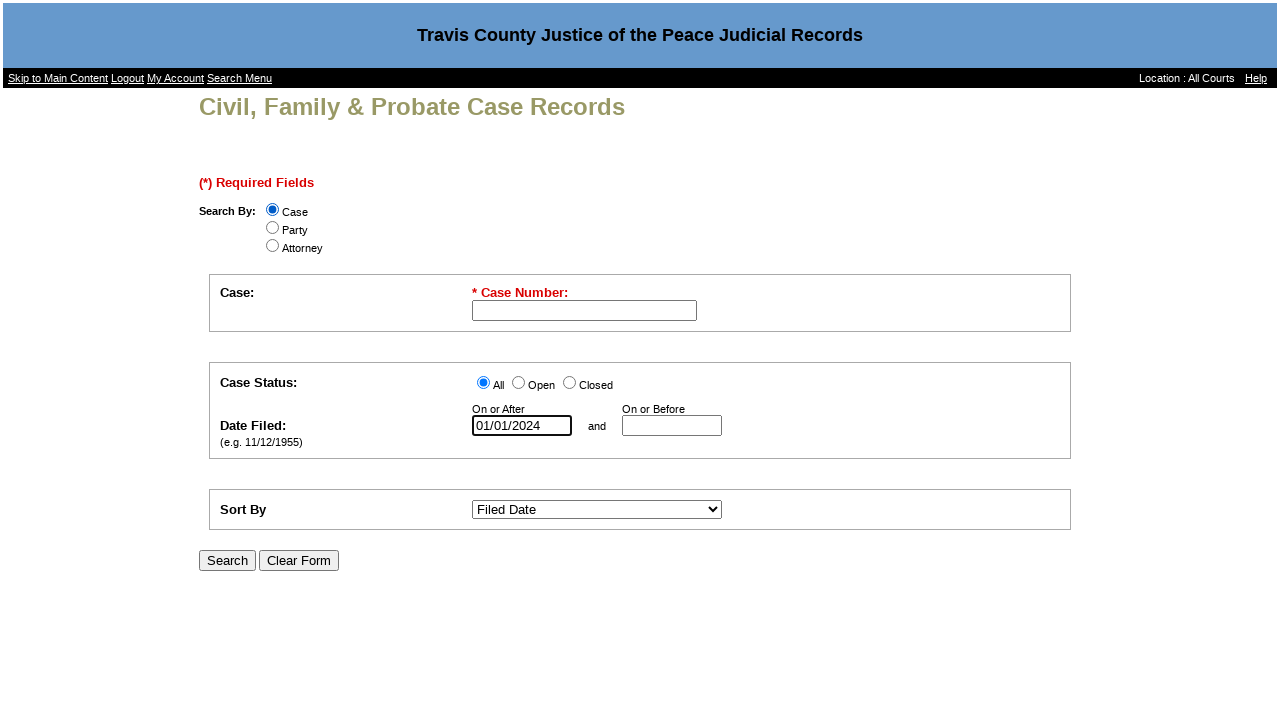

Entered end date 01/31/2024 in DateFiledOnBefore field on #DateFiledOnBefore
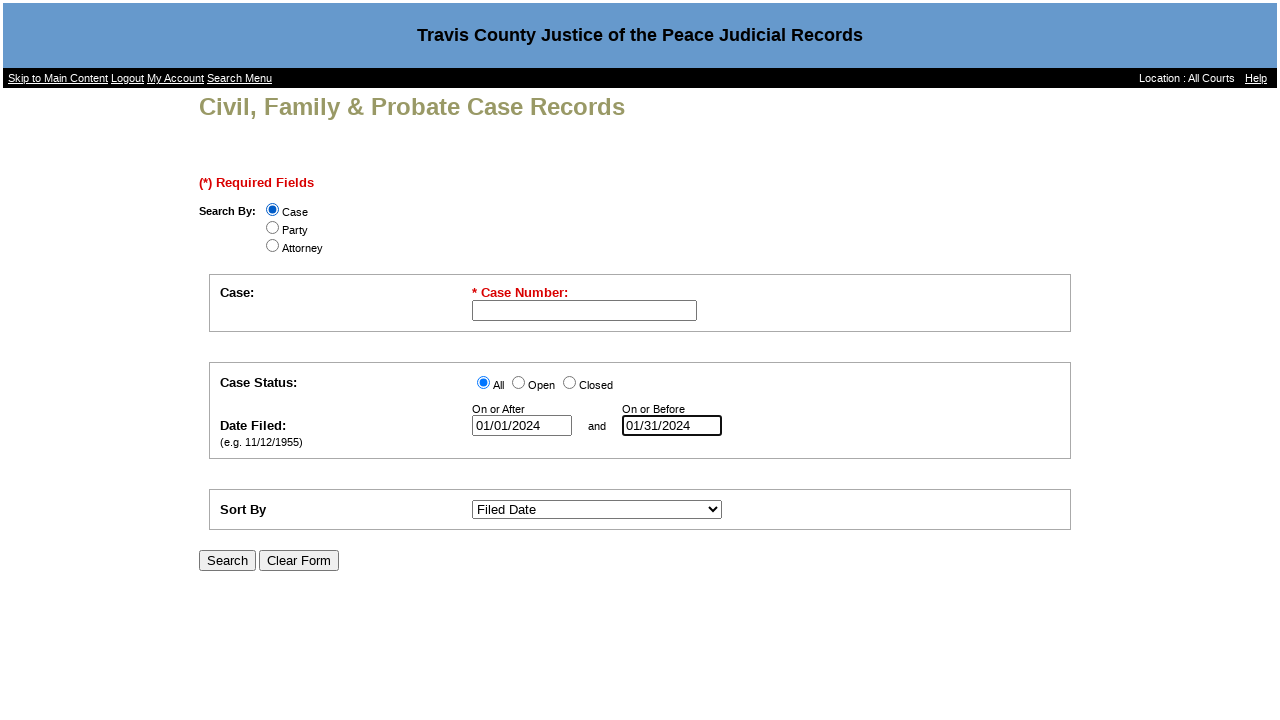

Entered case number prefix C-1-CV-24 in CaseSearchValue field on #CaseSearchValue
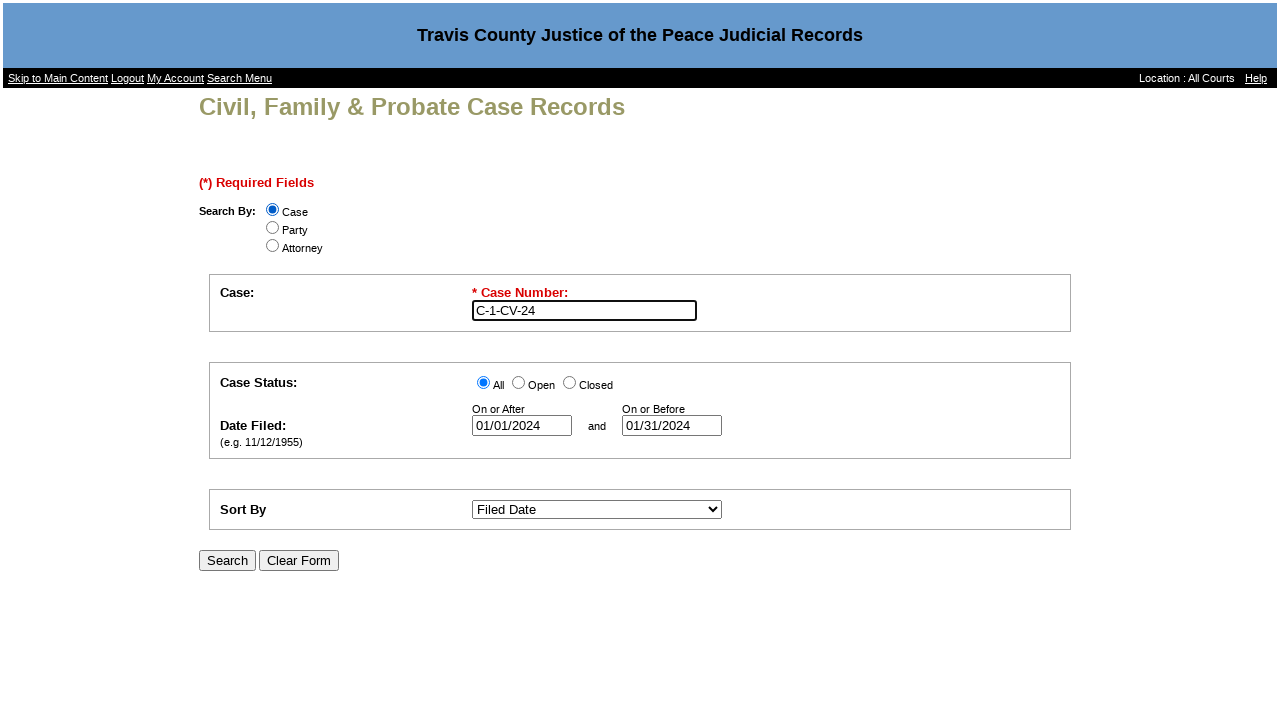

Clicked SearchSubmit button to execute case filing search at (228, 560) on #SearchSubmit
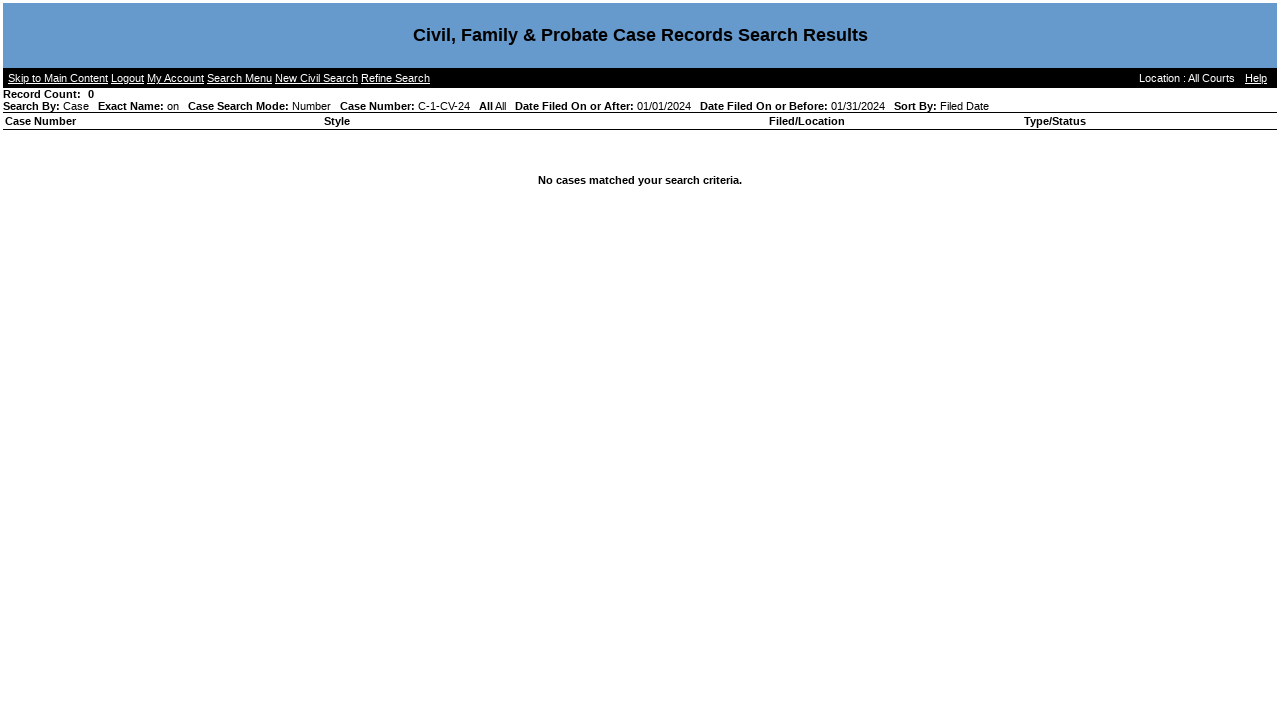

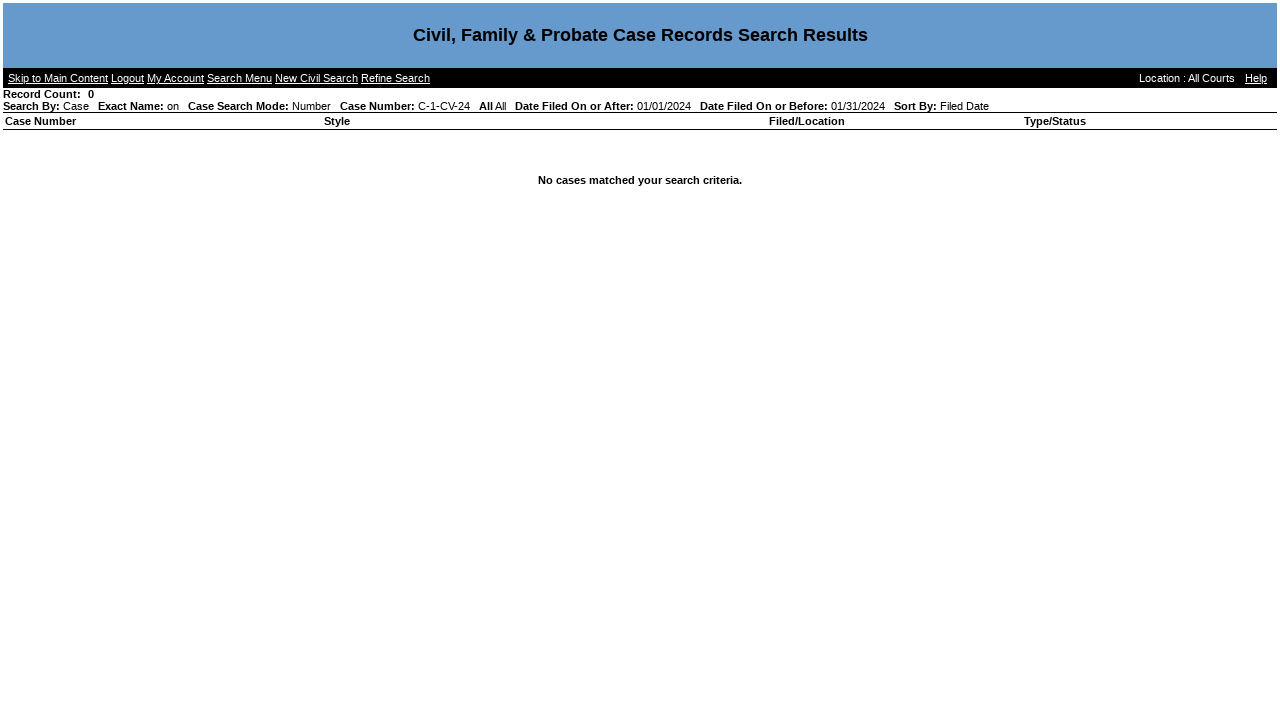